Navigates to the Downloads section, clicks "All releases", and checks if the latest Python version has a corresponding release entry in the release table.

Starting URL: https://www.python.org/

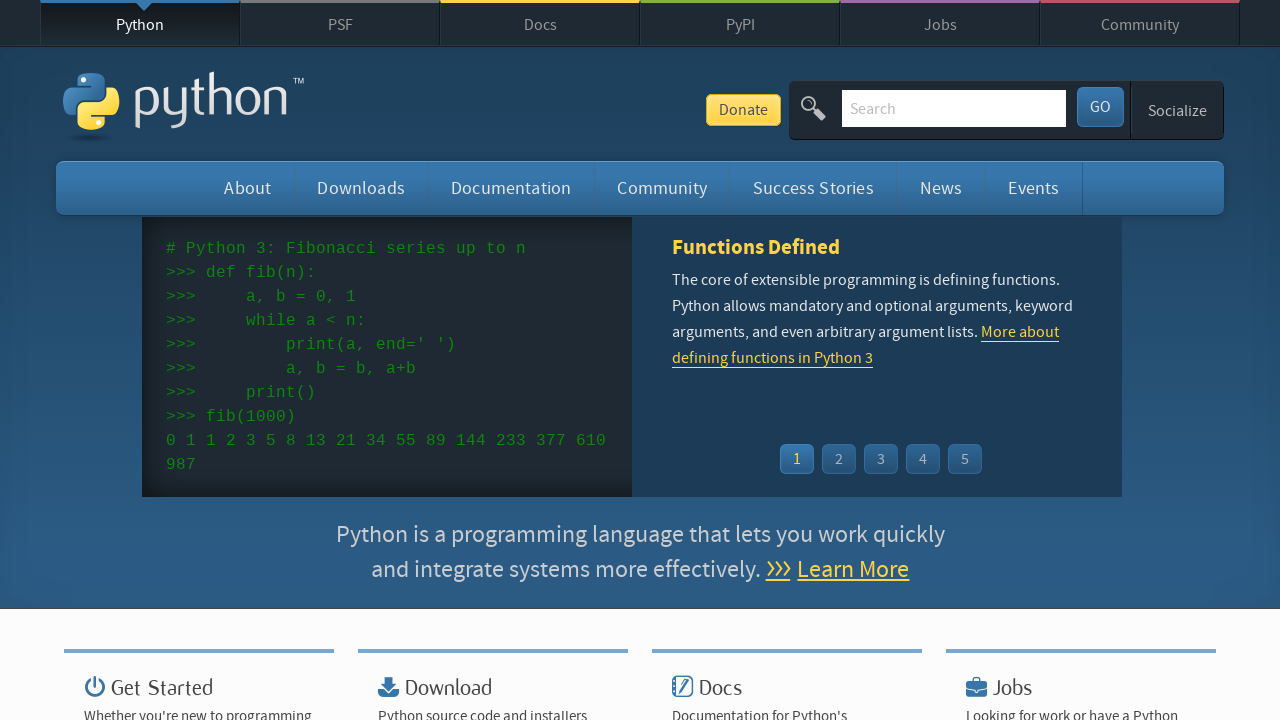

Hovered over downloads dropdown menu at (361, 188) on li#downloads
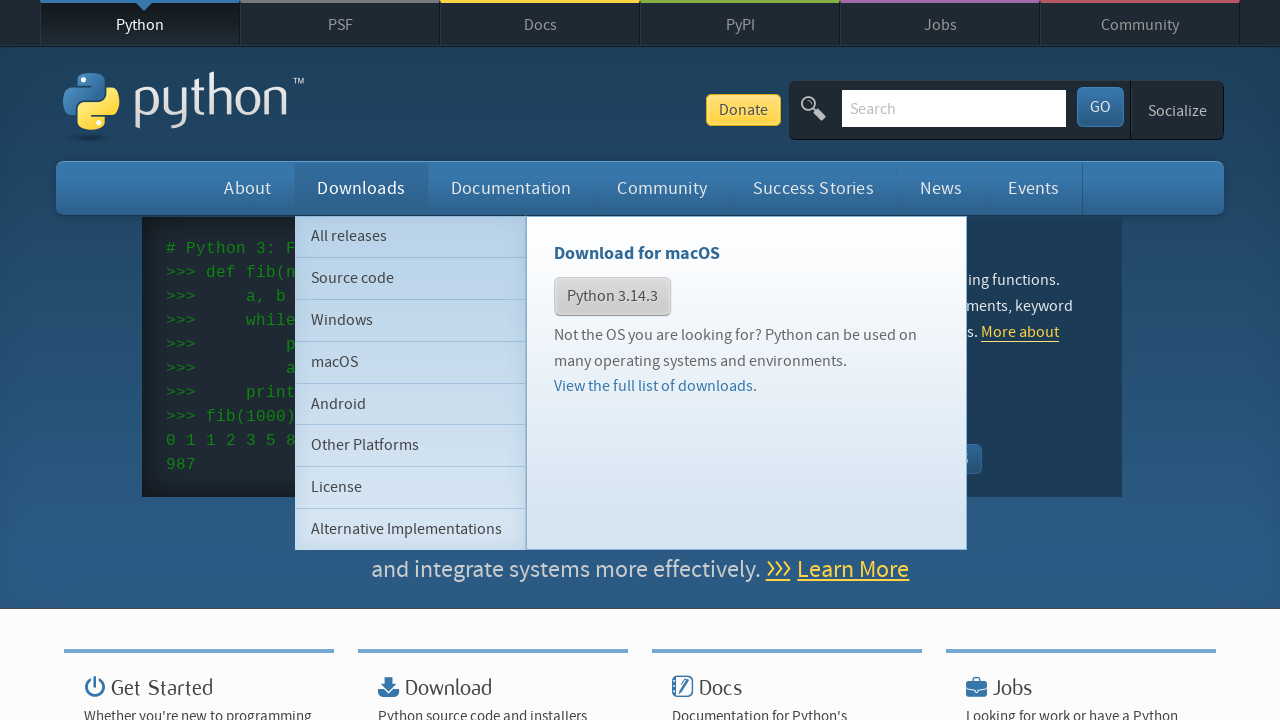

Clicked on 'All releases' link in dropdown submenu at (410, 236) on ul.subnav.menu li.tier-2.element-1 a:text('All releases')
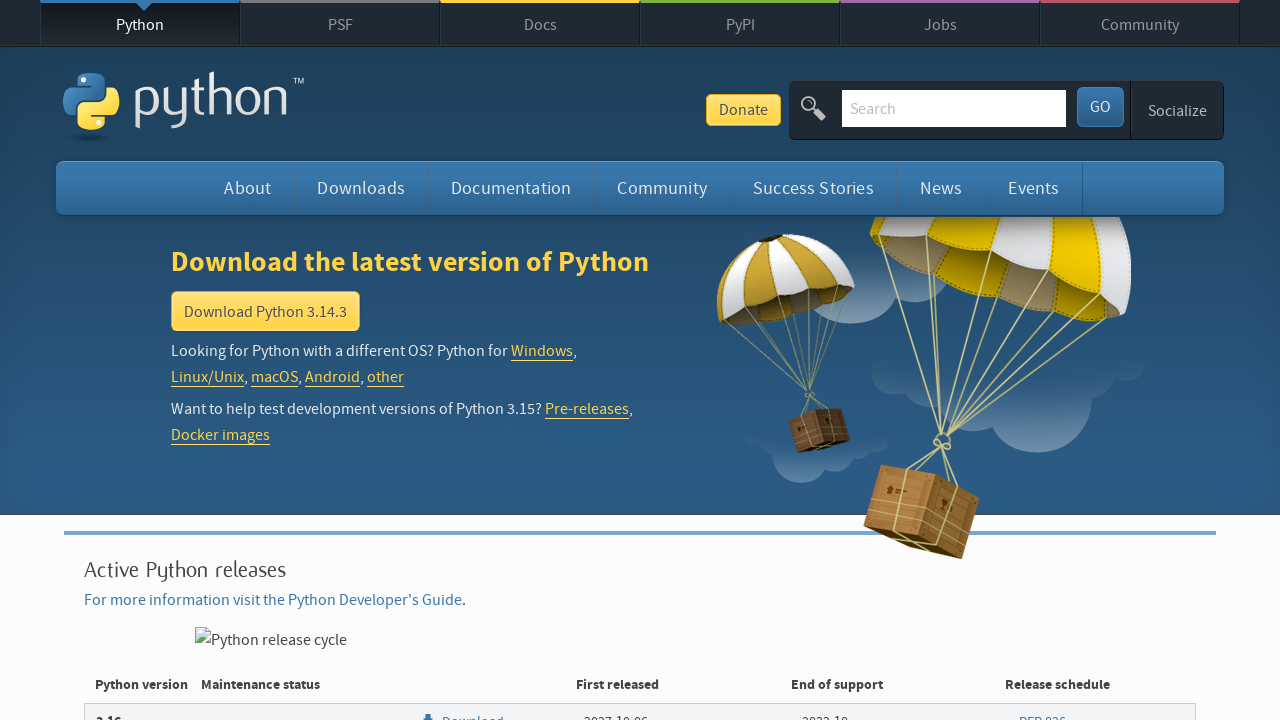

Releases table loaded
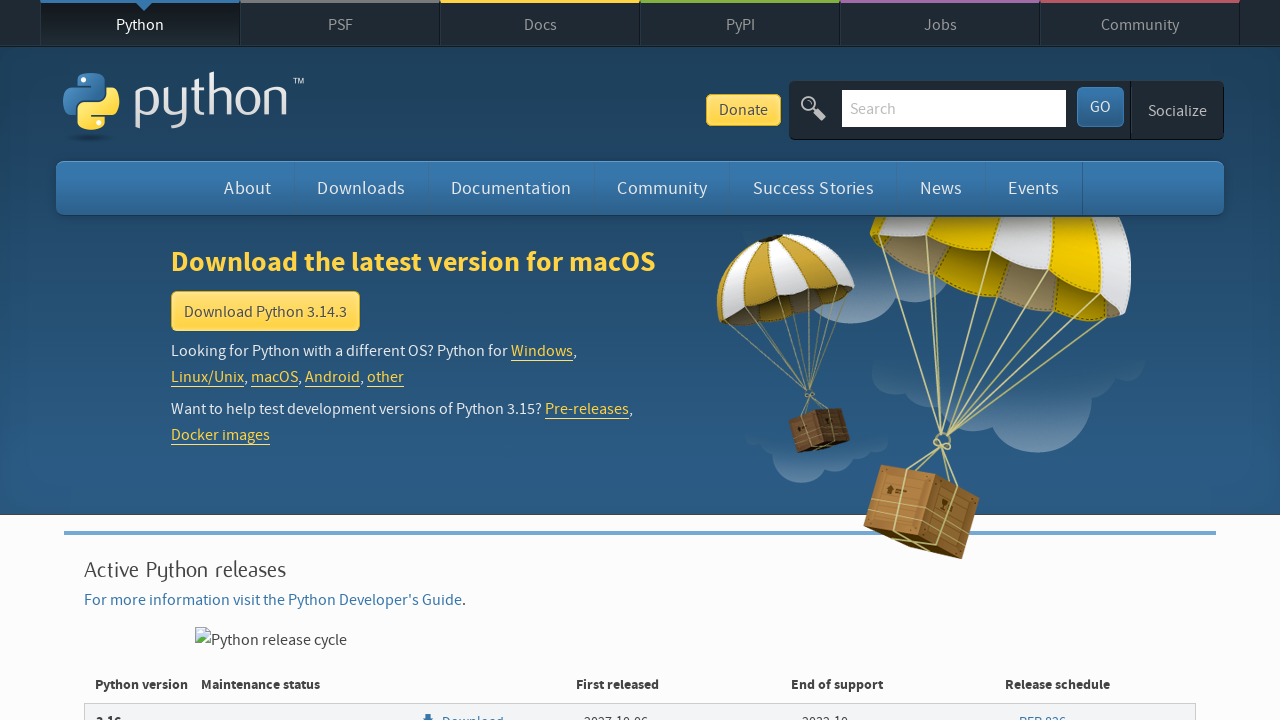

Retrieved latest Python version: 3.16
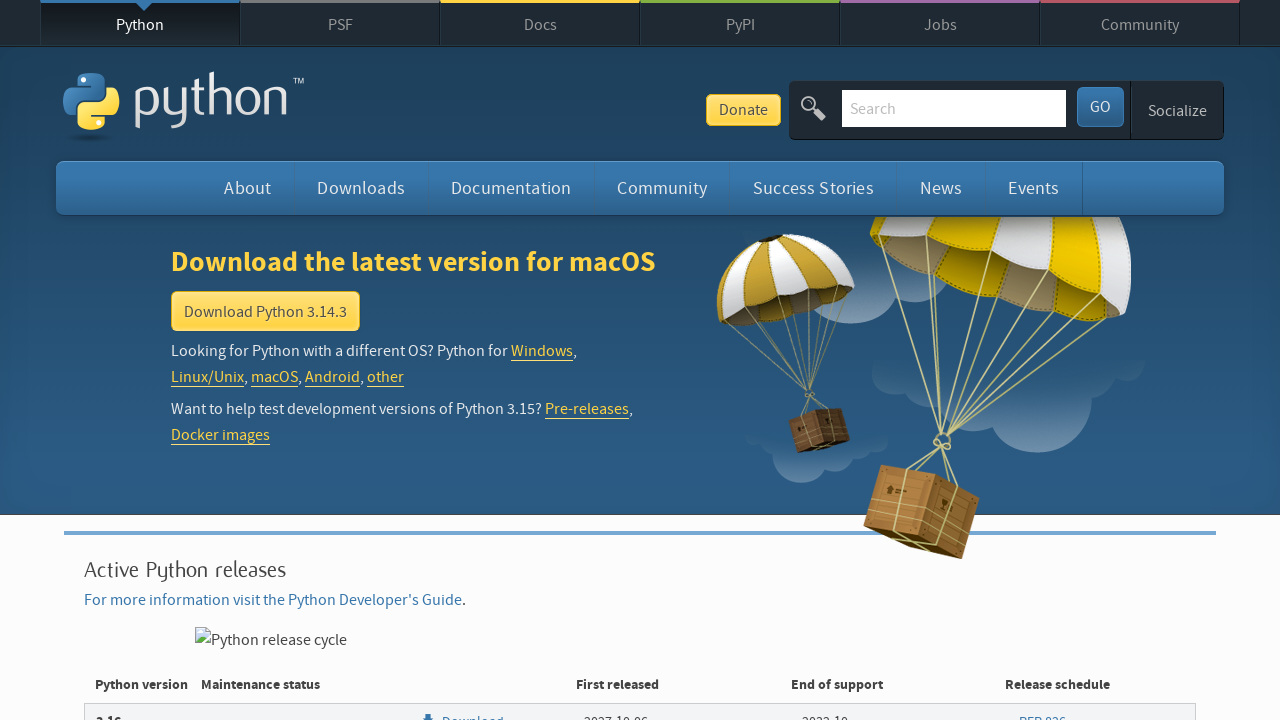

Located release number elements in the table
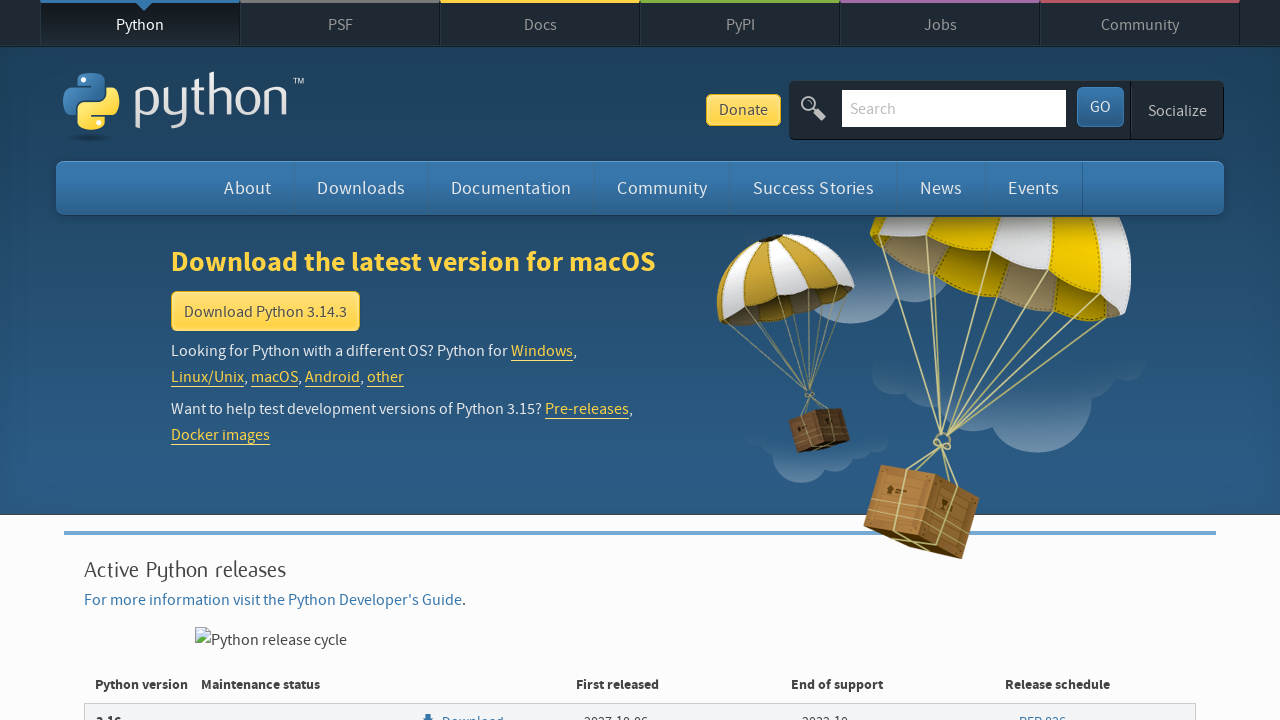

Release number links are ready for verification
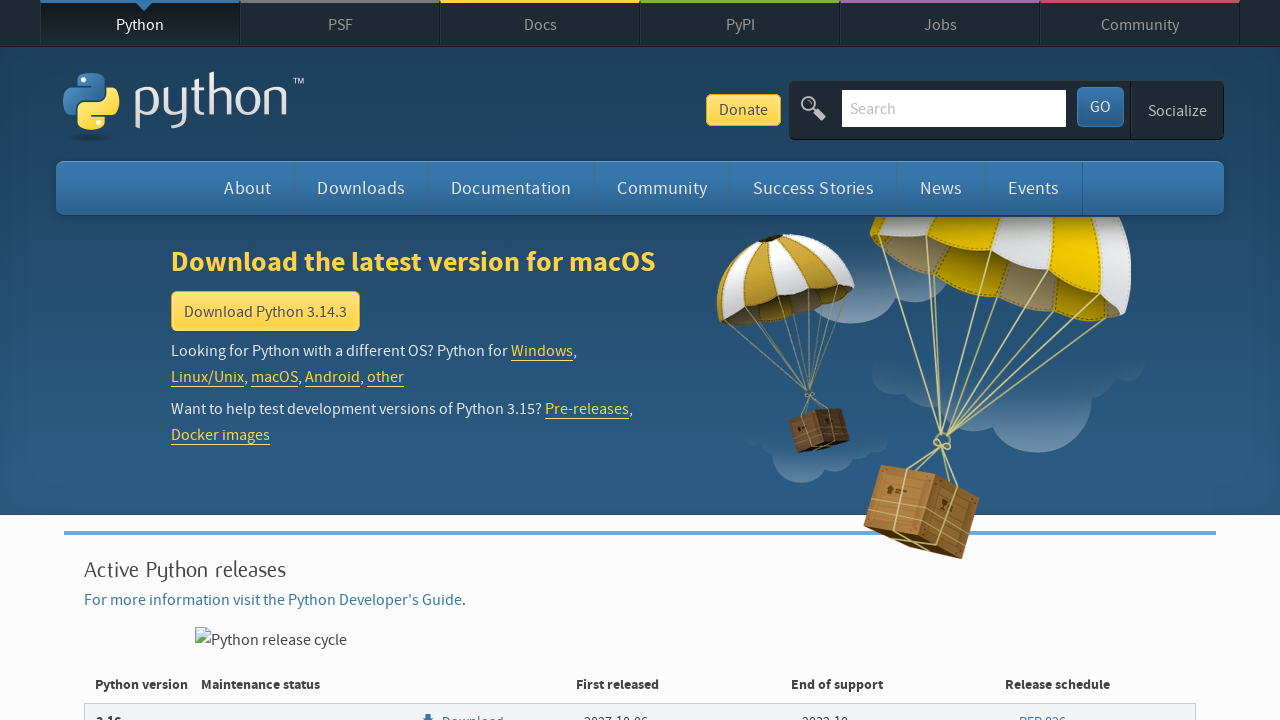

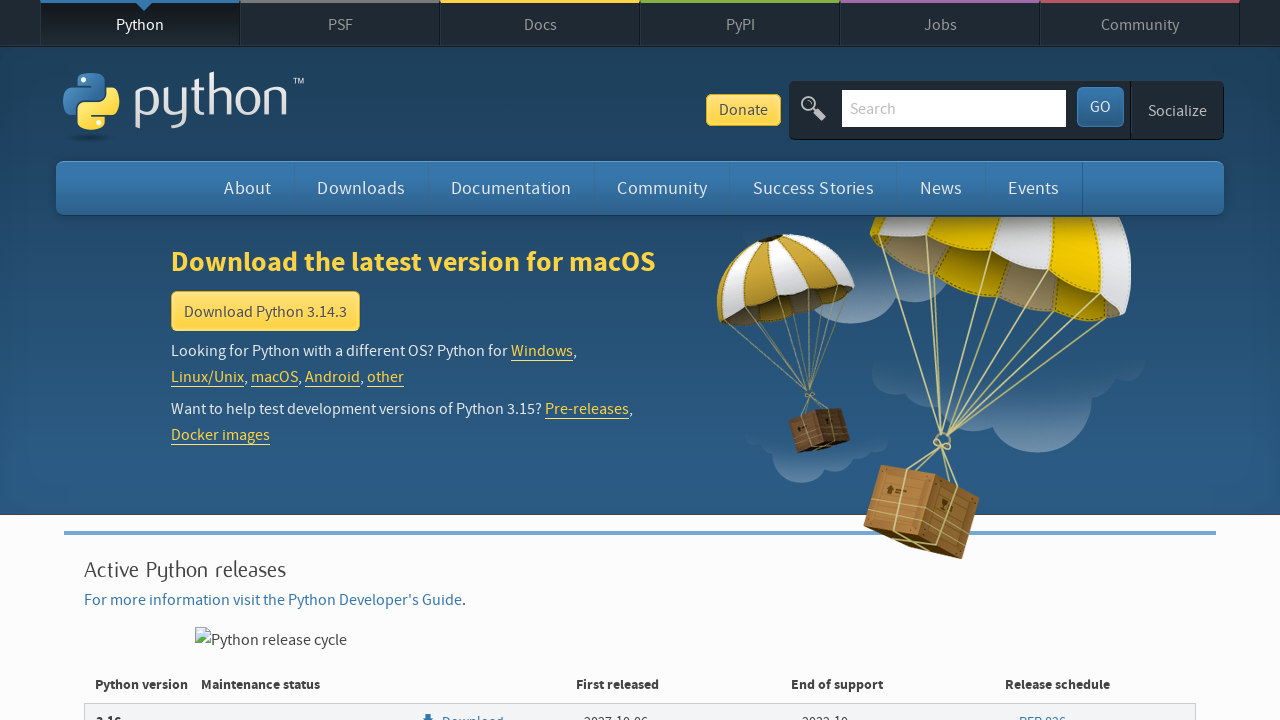